Tests navigation by clicking a link with specific calculated text, then fills out a multi-field form with first name, last name, city, and country inputs, and submits the form.

Starting URL: http://suninjuly.github.io/find_link_text

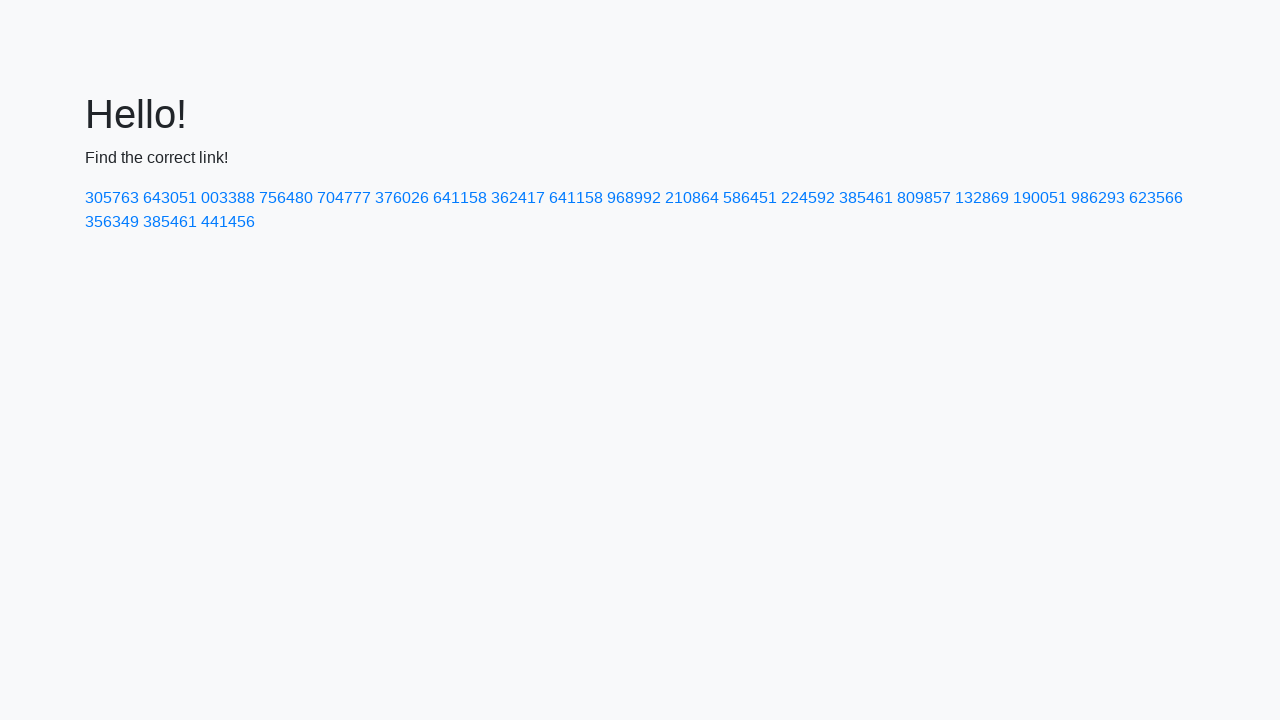

Clicked link with calculated text '224592' at (808, 198) on a:text('224592')
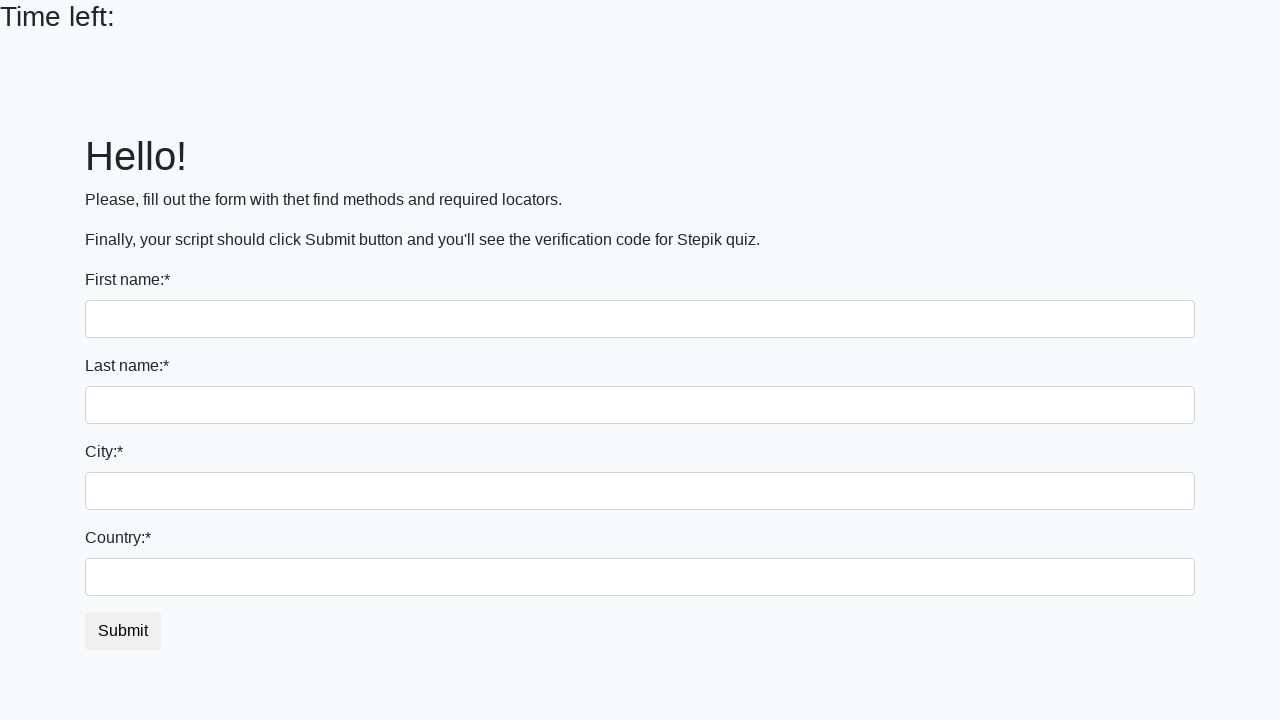

Filled first name input with 'I' on input >> nth=0
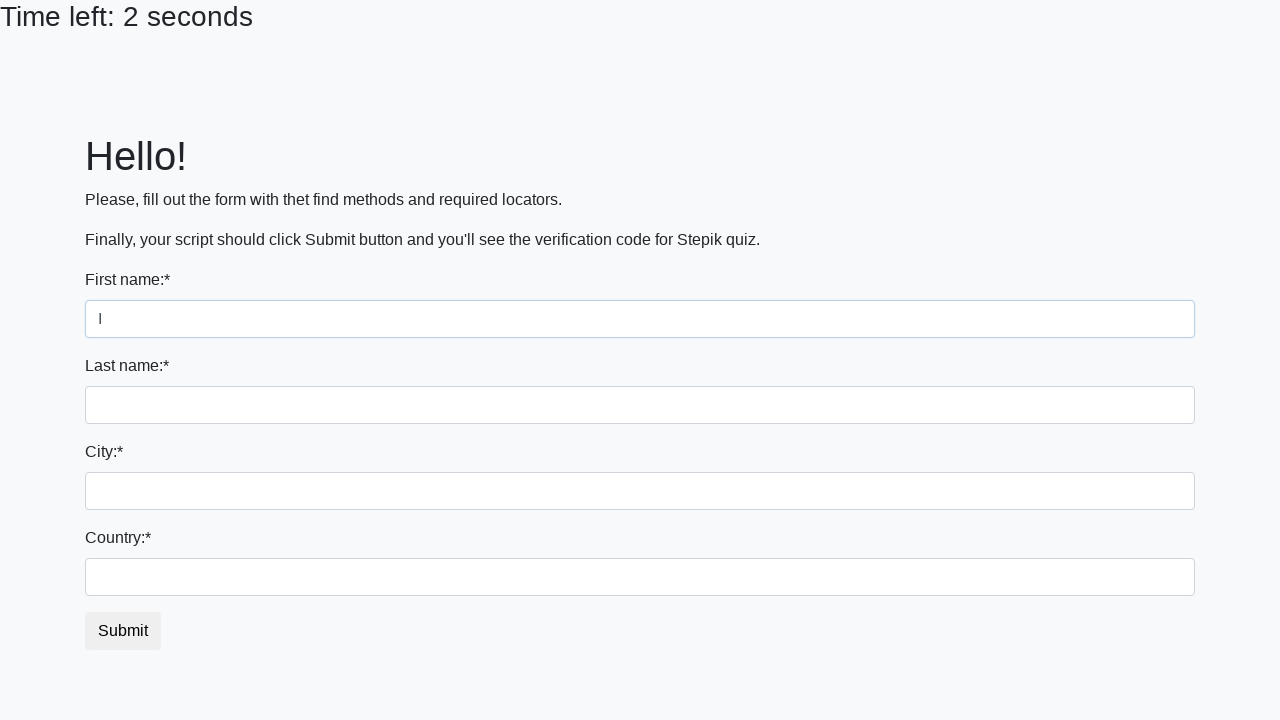

Filled last name input with 'P' on input[name='last_name']
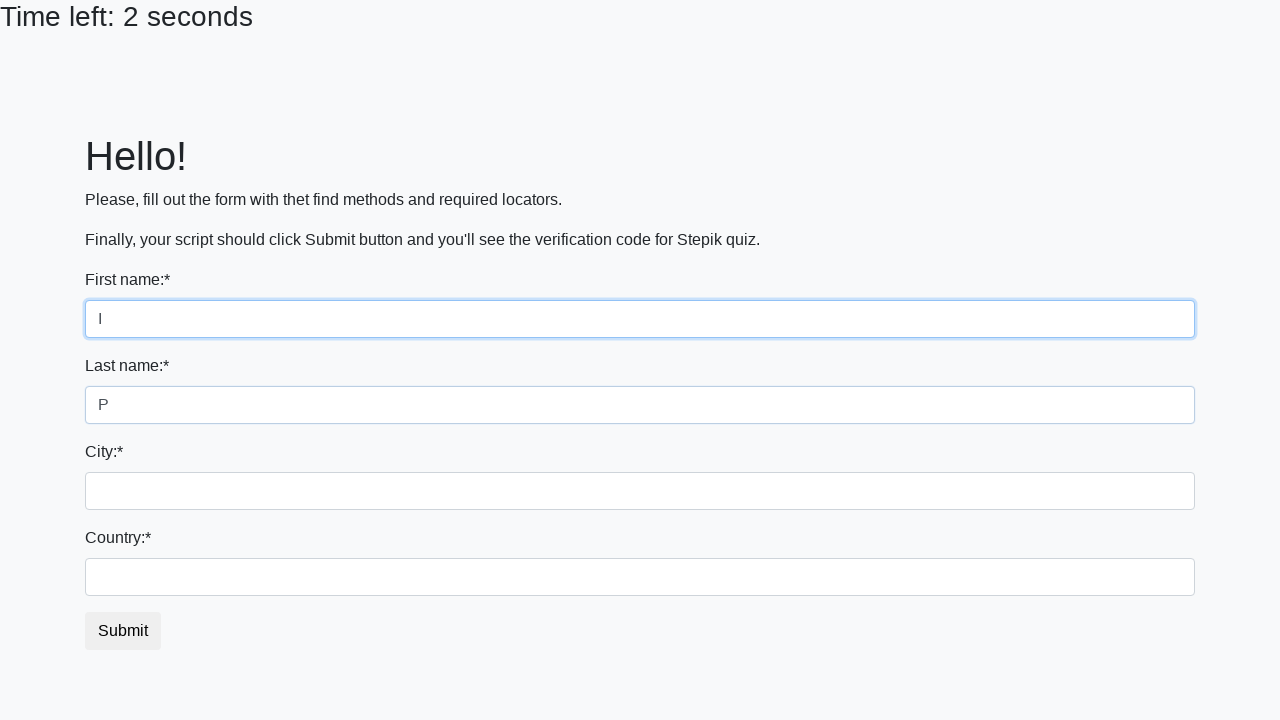

Filled city input with 'S' on .form-control.city
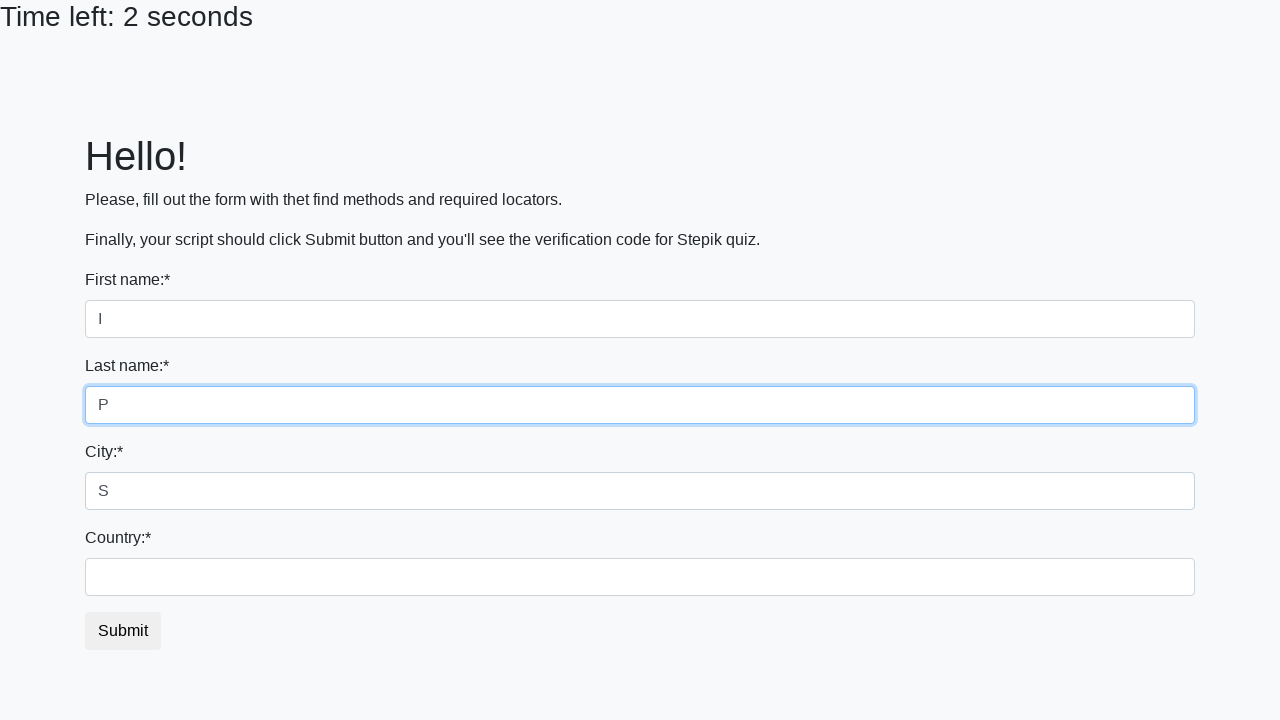

Filled country input with 'R' on #country
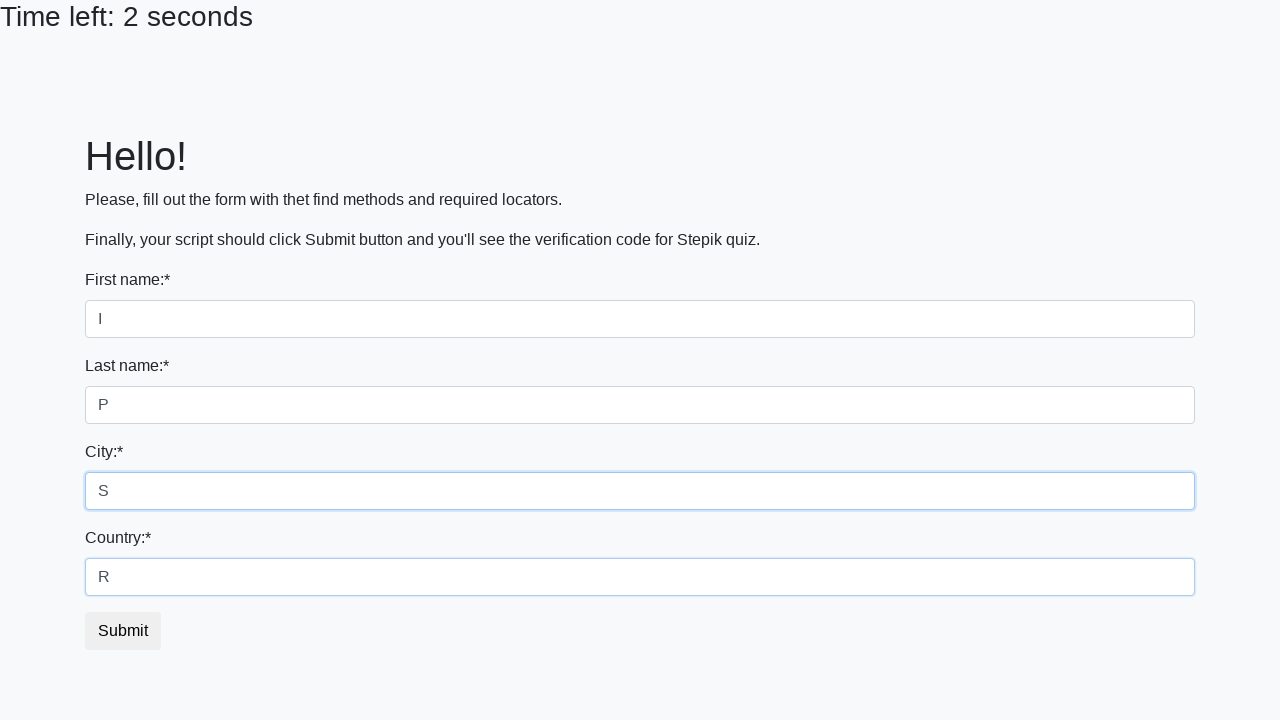

Clicked submit button to submit form at (123, 631) on button.btn
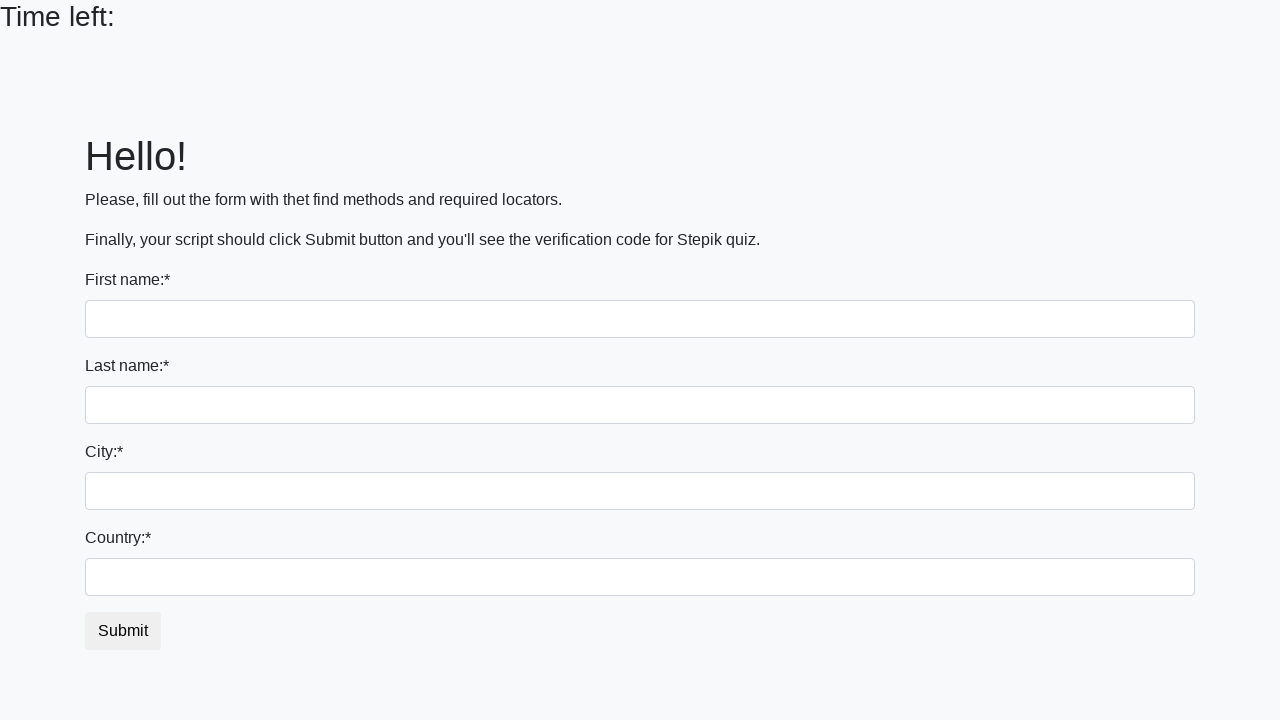

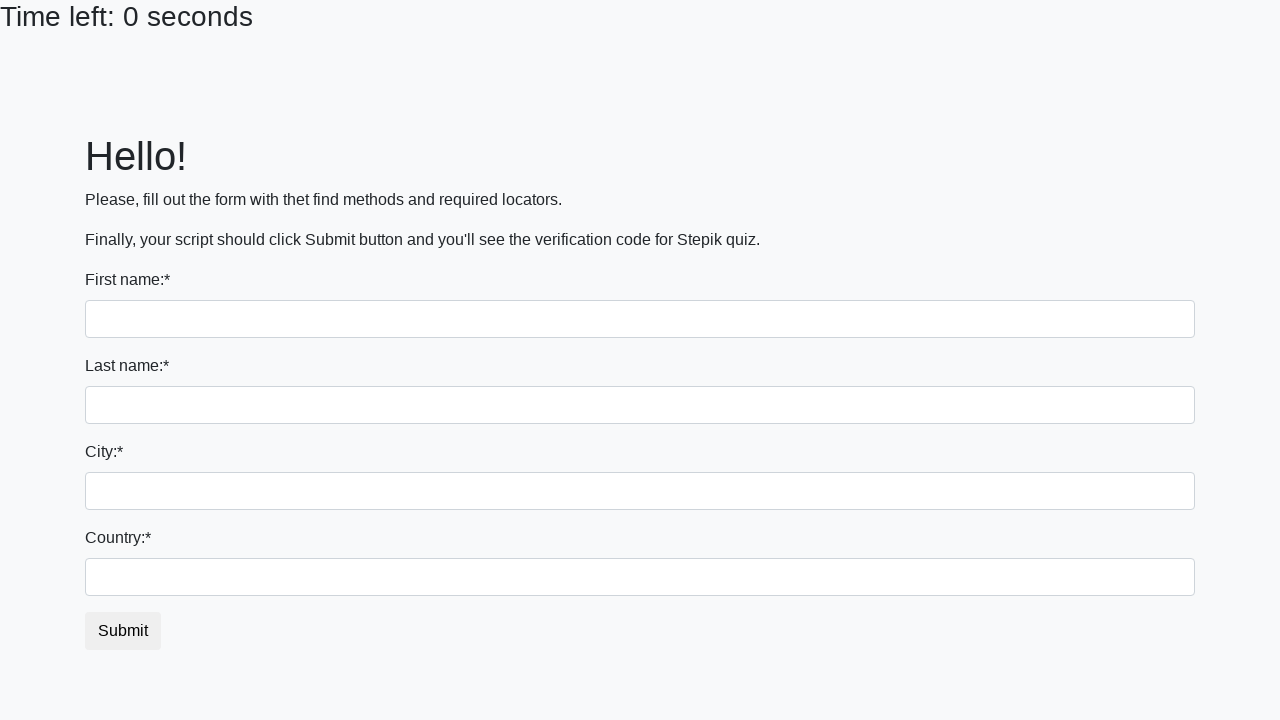